Tests navigating to a Samsung Galaxy S6 product page by clicking on the product link and verifying the product title is displayed correctly

Starting URL: https://demoblaze.com/

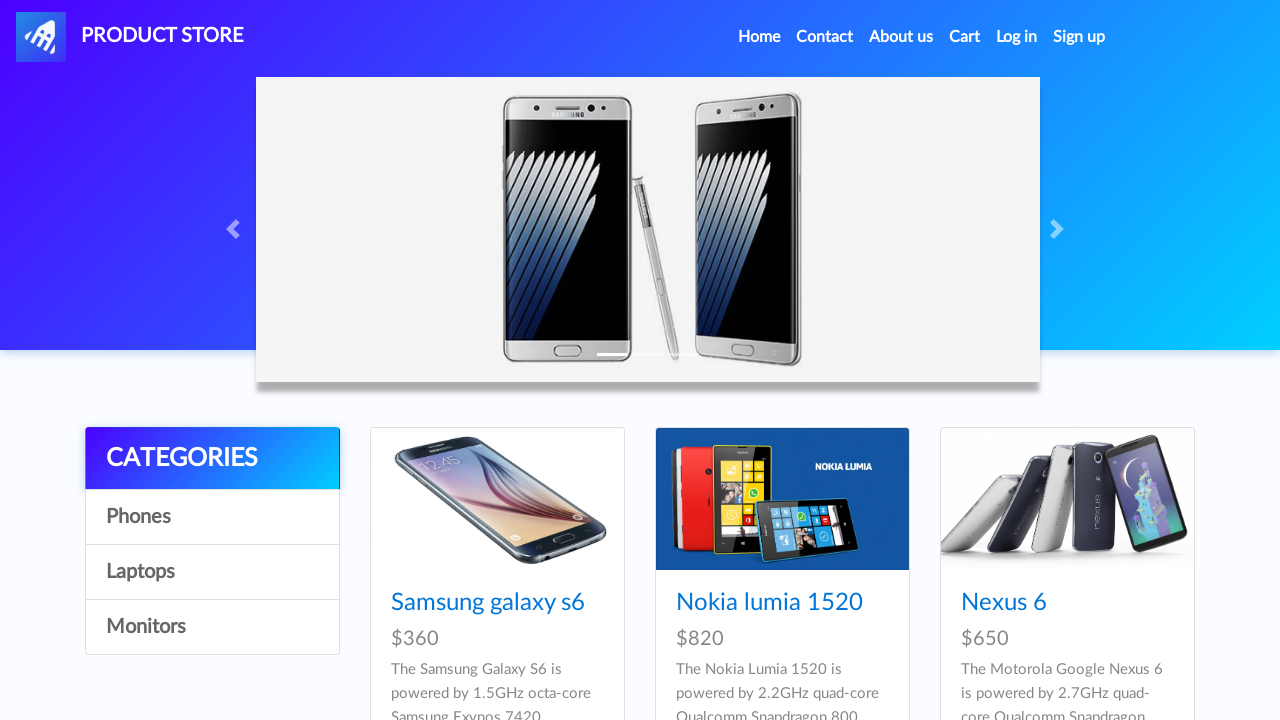

Clicked on Samsung Galaxy S6 product link at (488, 603) on xpath=//a[text()='Samsung galaxy s6']
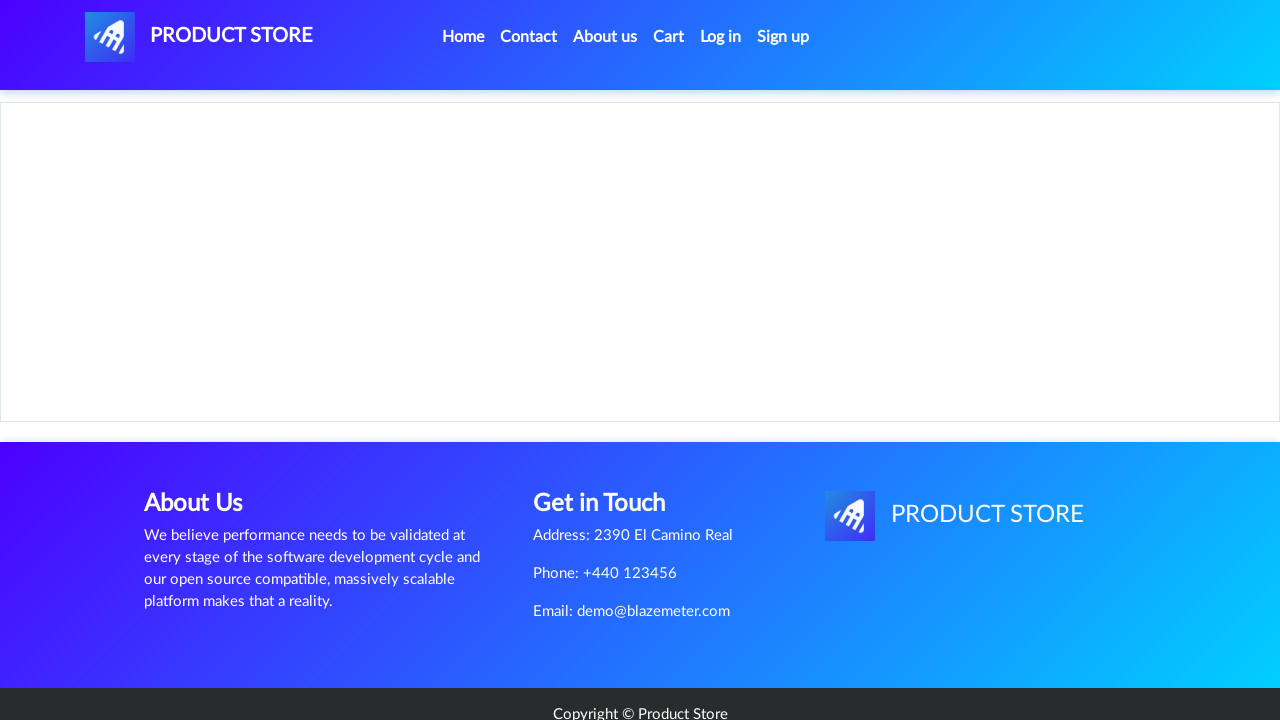

Product page loaded and product title (h2) is displayed
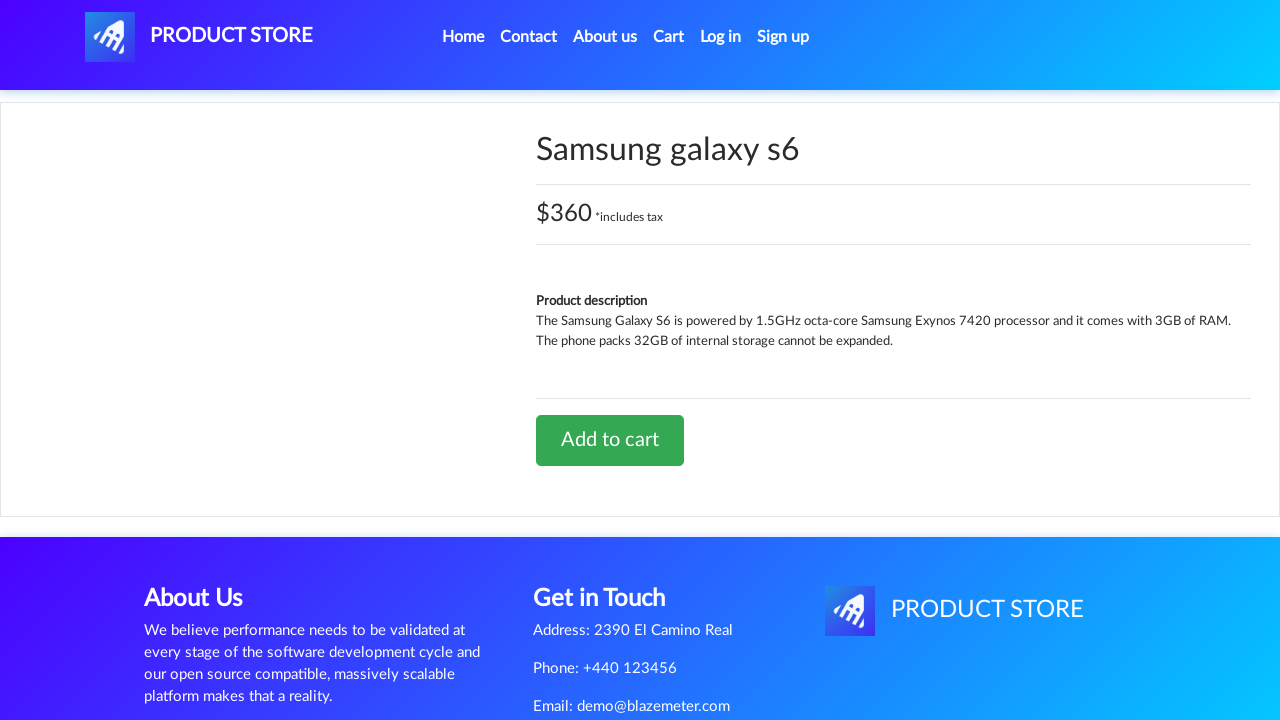

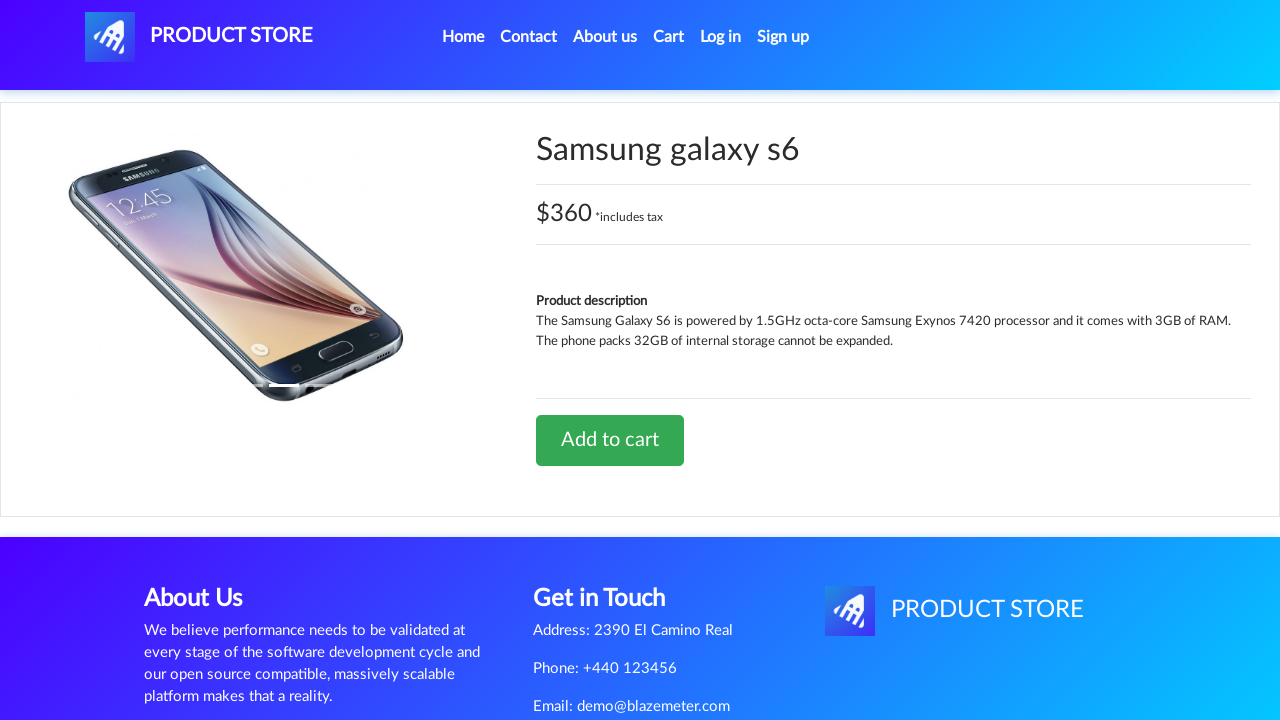